Tests opening and closing a small modal dialog

Starting URL: https://demoqa.com/modal-dialogs

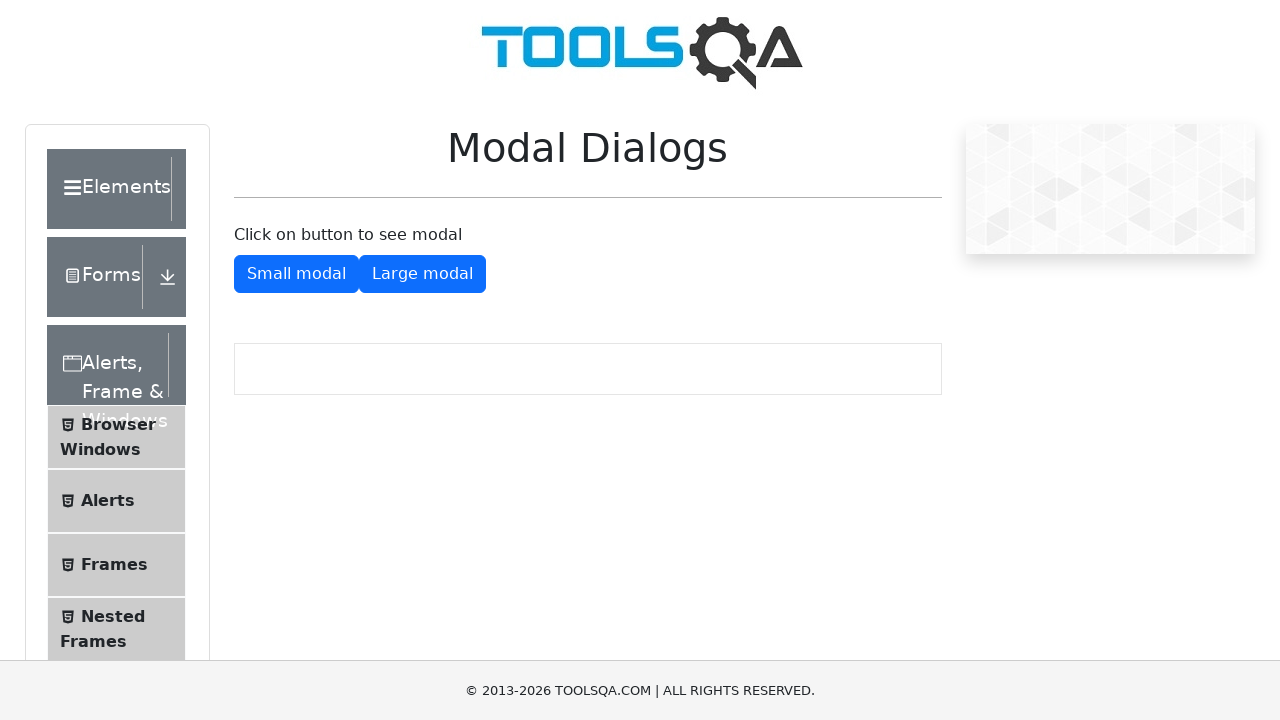

Clicked button to show small modal dialog at (296, 274) on #showSmallModal
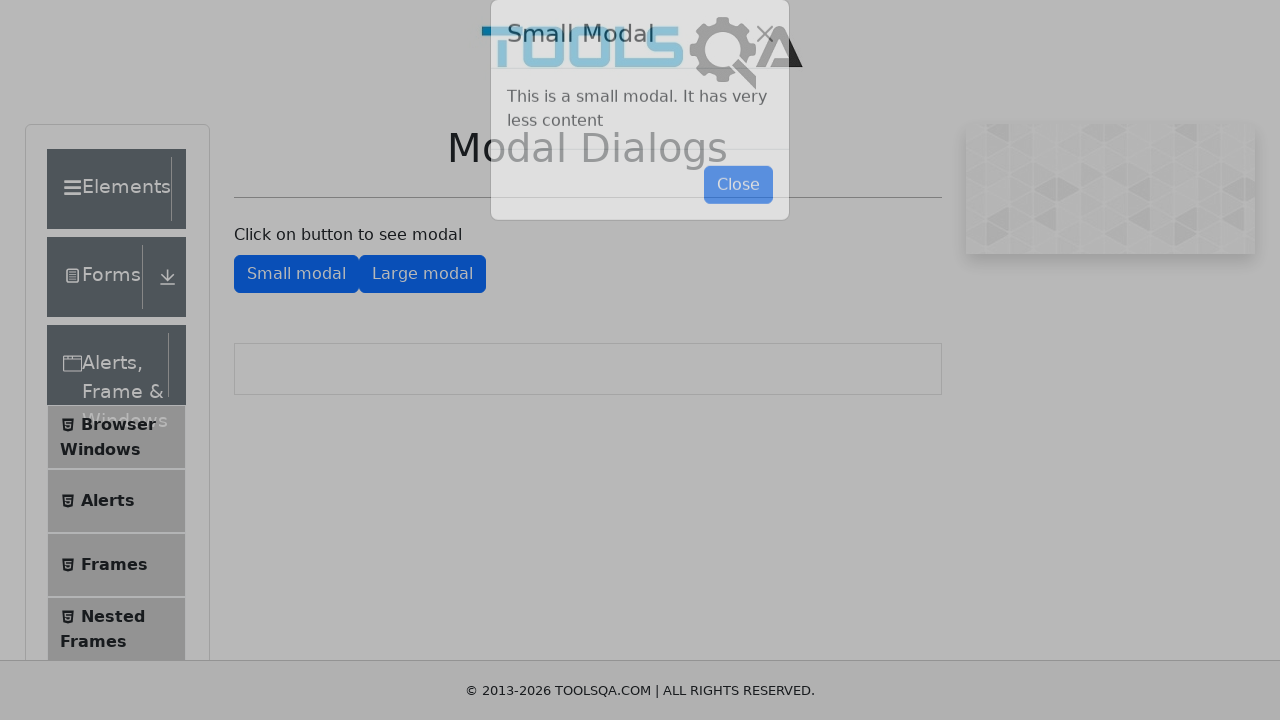

Clicked button to close small modal dialog at (738, 214) on #closeSmallModal
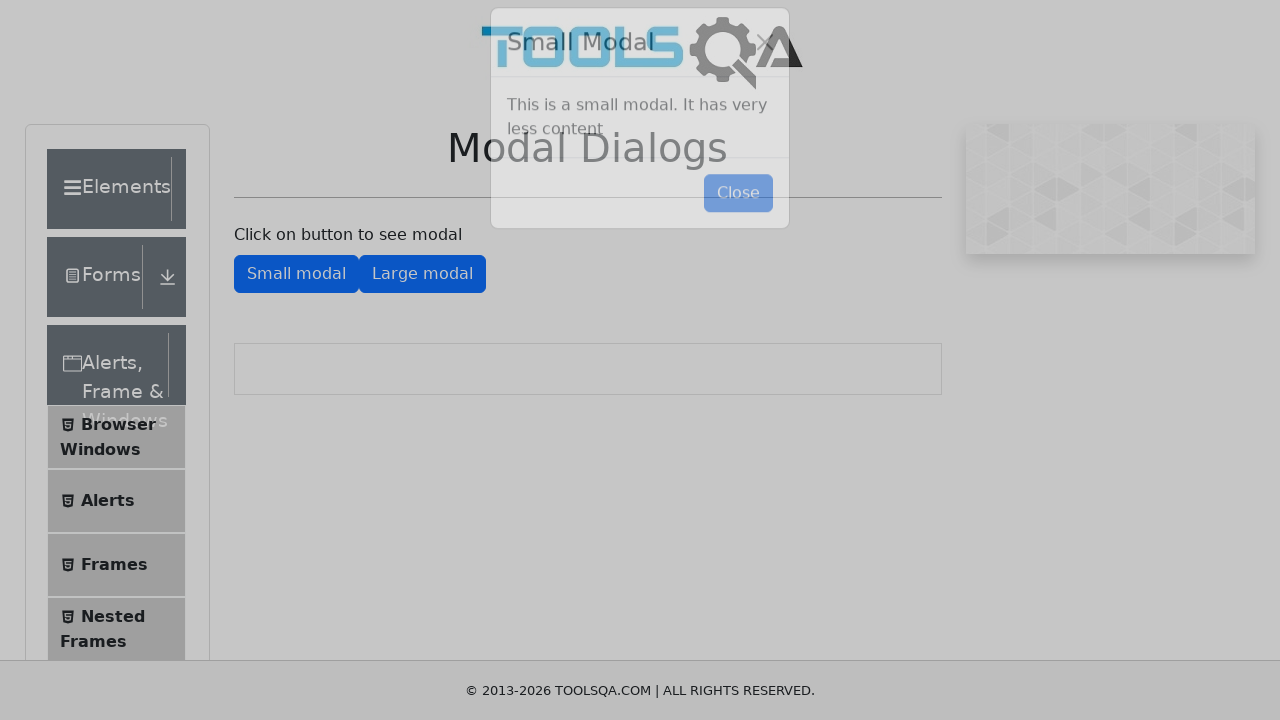

Verified that large modal button is visible after closing small modal
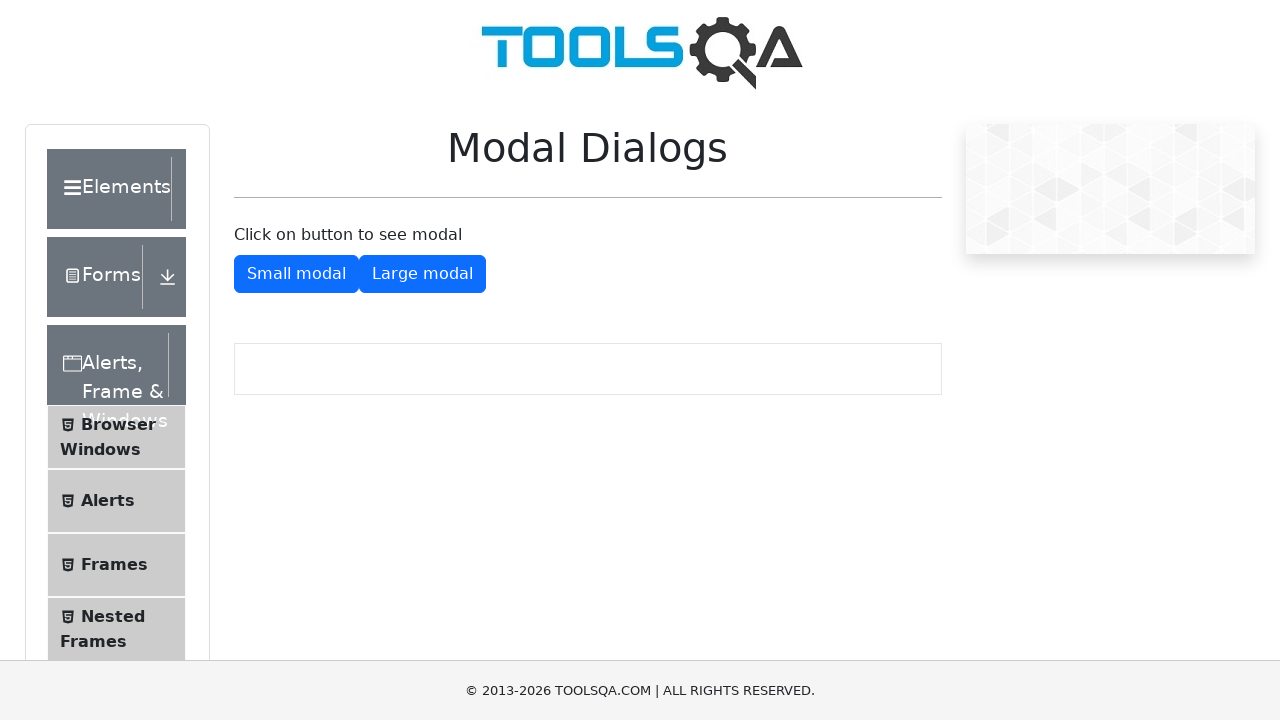

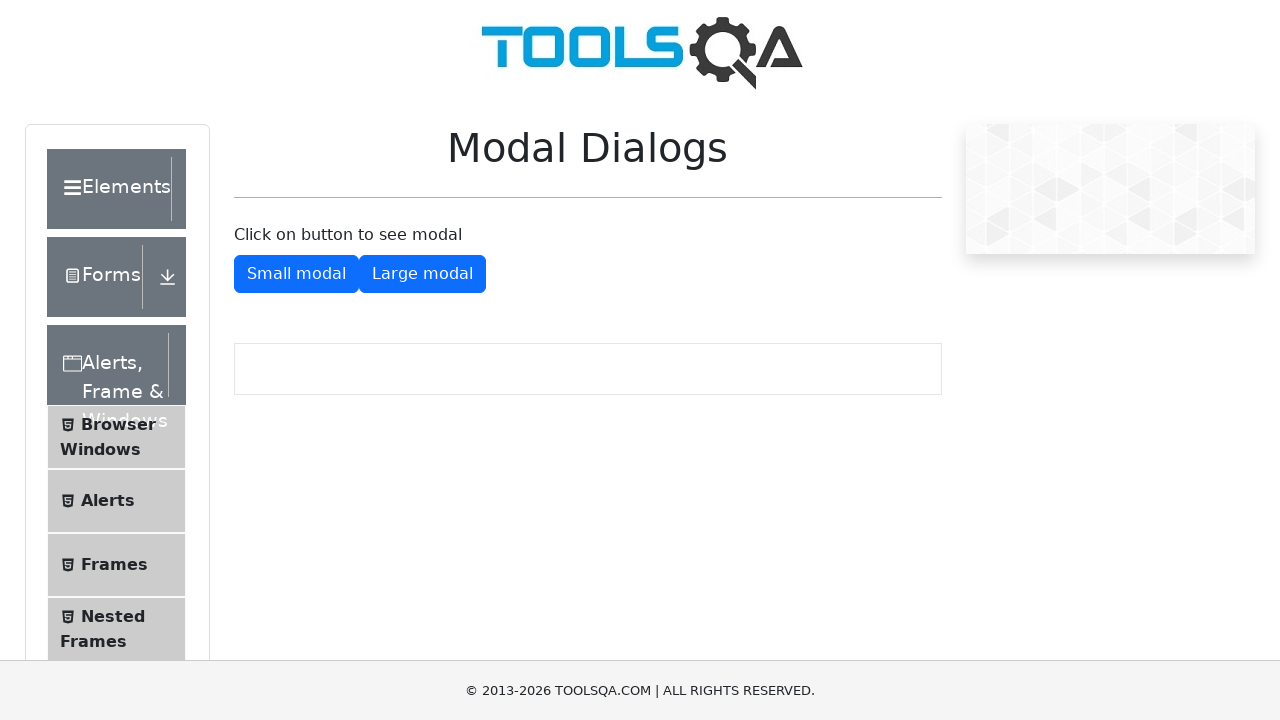